Tests browser back button click functionality by clicking a link then navigating back

Starting URL: https://www.selenium.dev/selenium/web/mouse_interaction.html

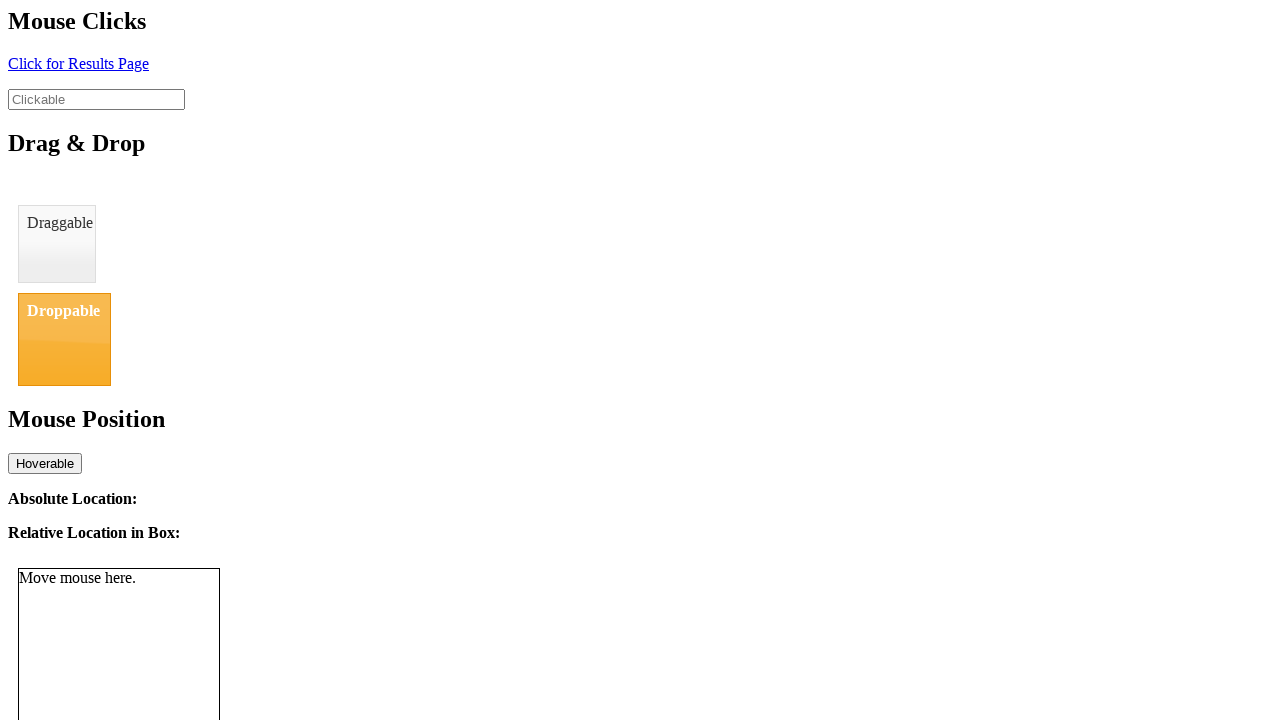

Clicked link with id 'click' to navigate to result page at (78, 63) on #click
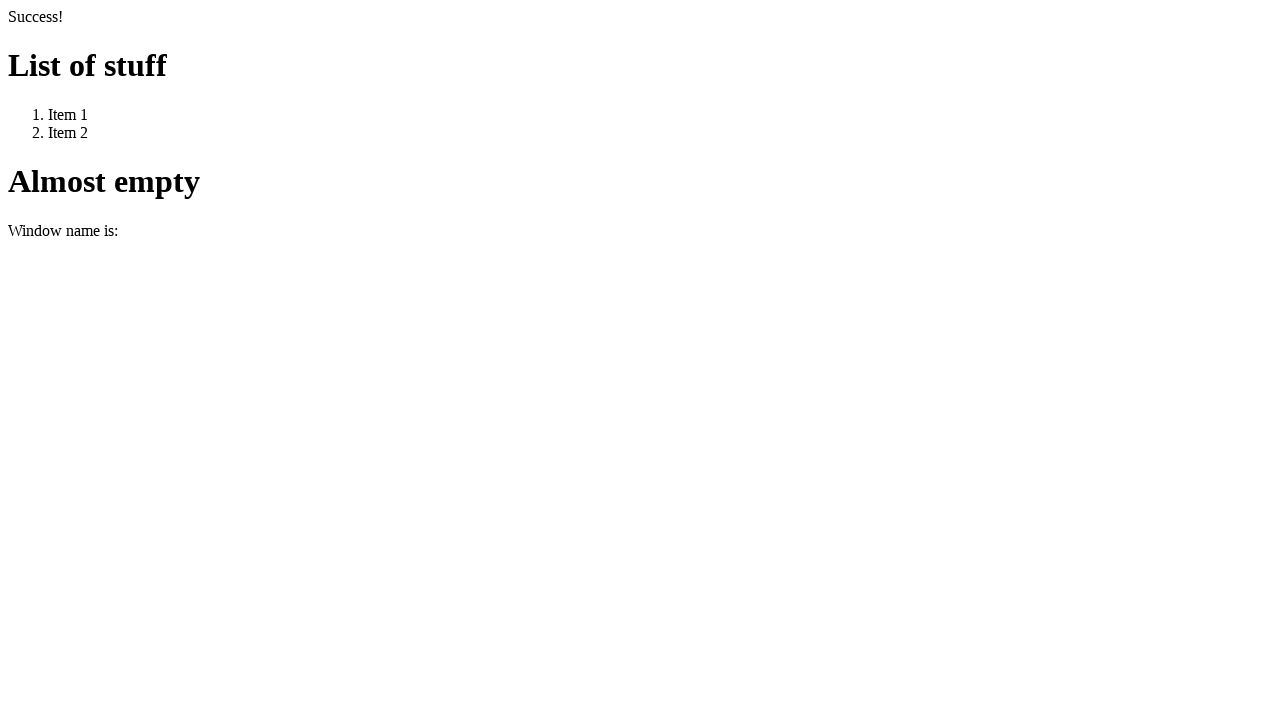

Waited for page load state after clicking link
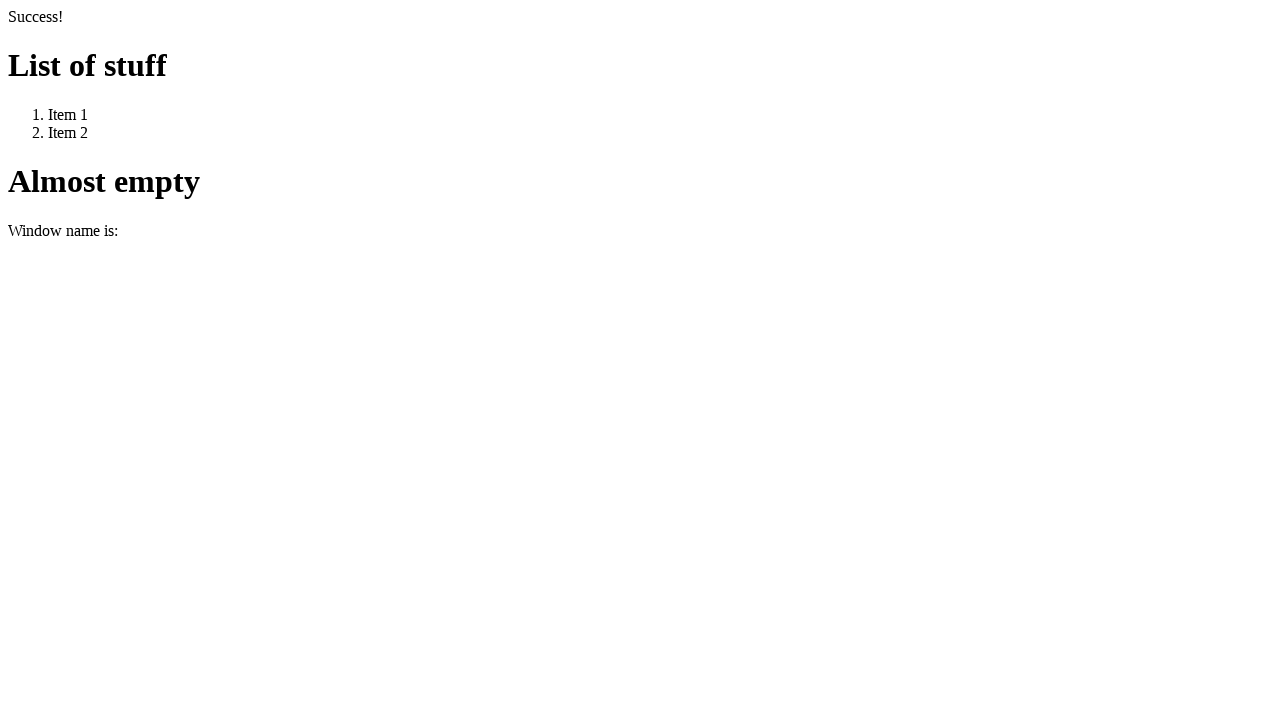

Navigated back using browser back button
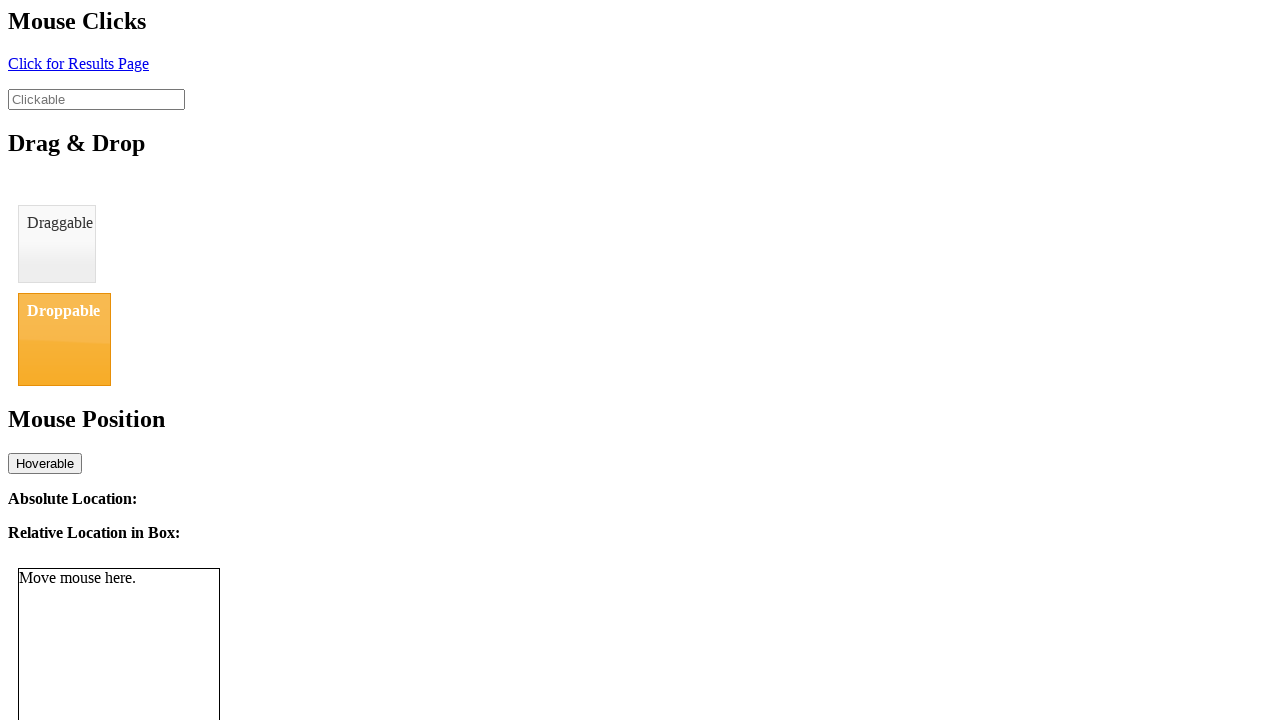

Waited for page load state after navigating back to original page
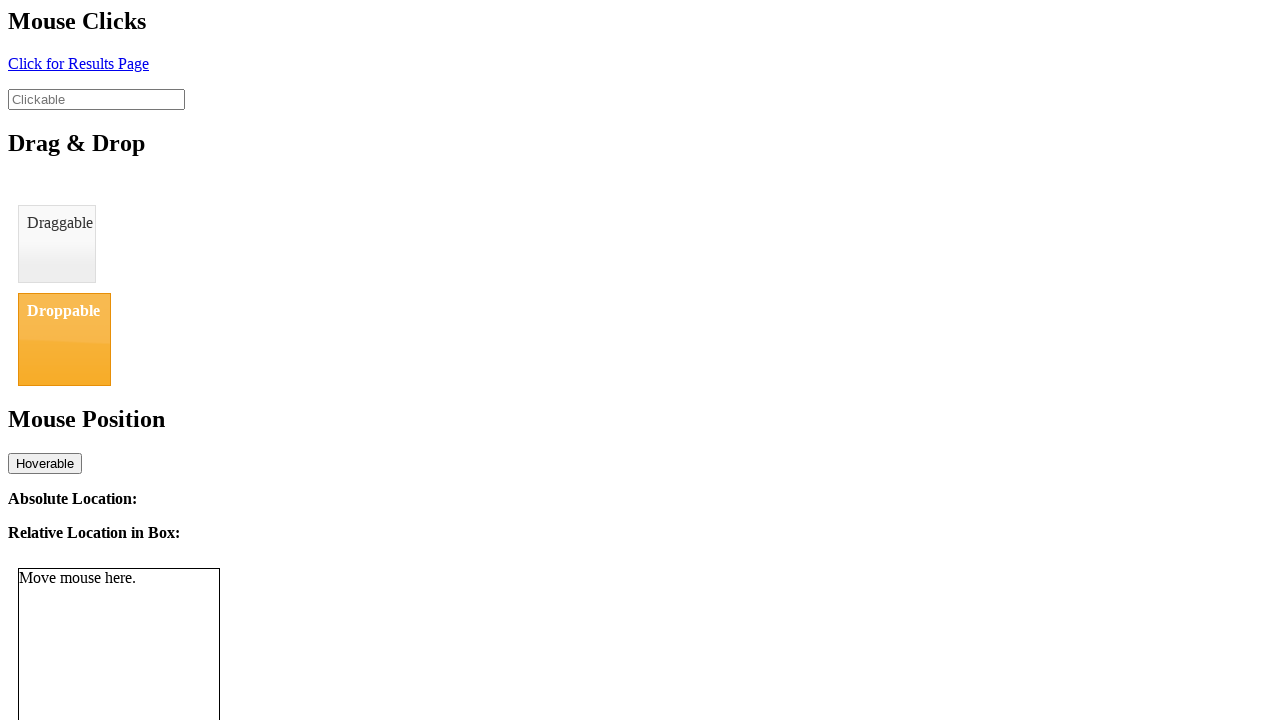

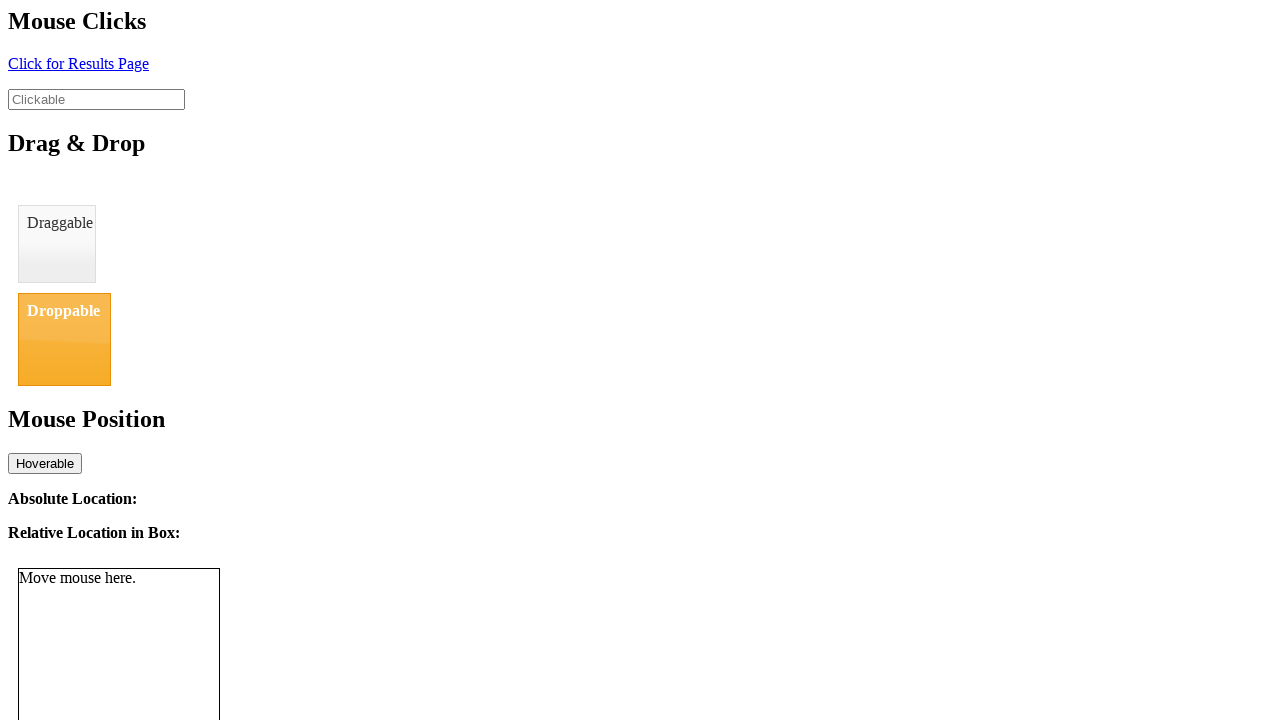